Tests the browser new window functionality on DemoQA by navigating to the Alerts, Frame & Windows section, clicking to open a new browser window, verifying text in the new window, closing it, and confirming the parent window remains functional.

Starting URL: https://demoqa.com

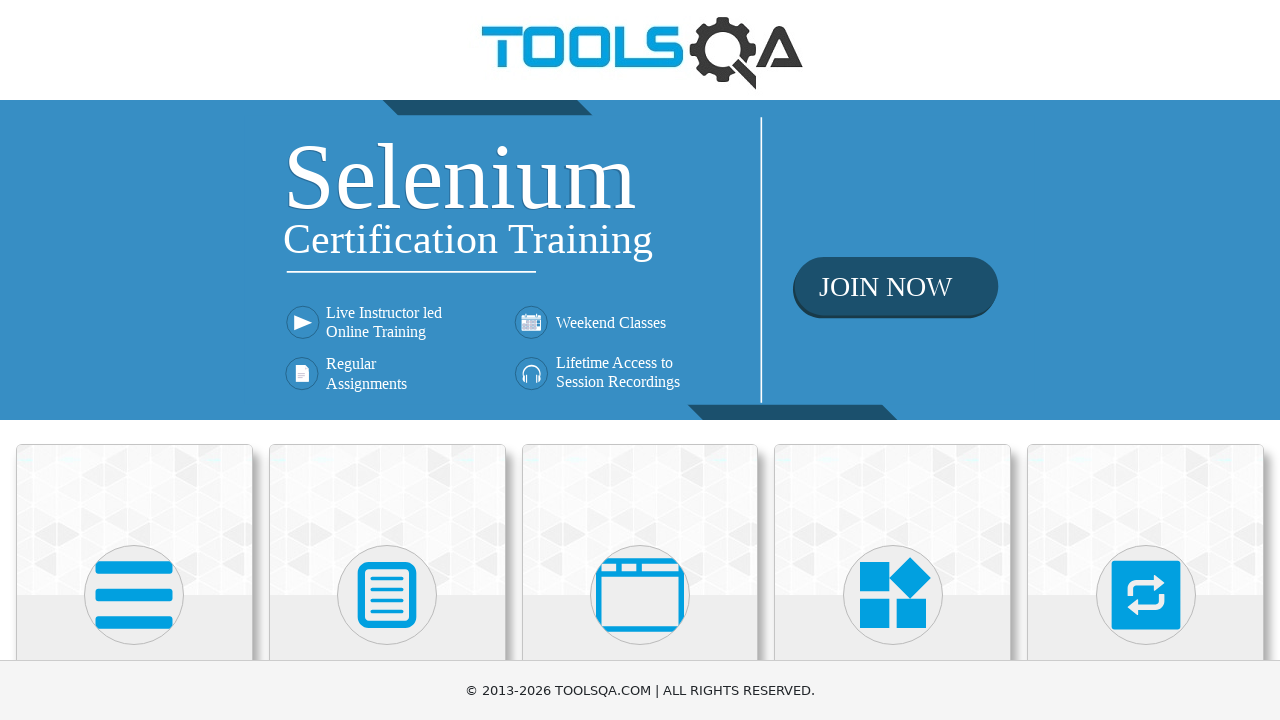

Scrolled down the page to reveal more content
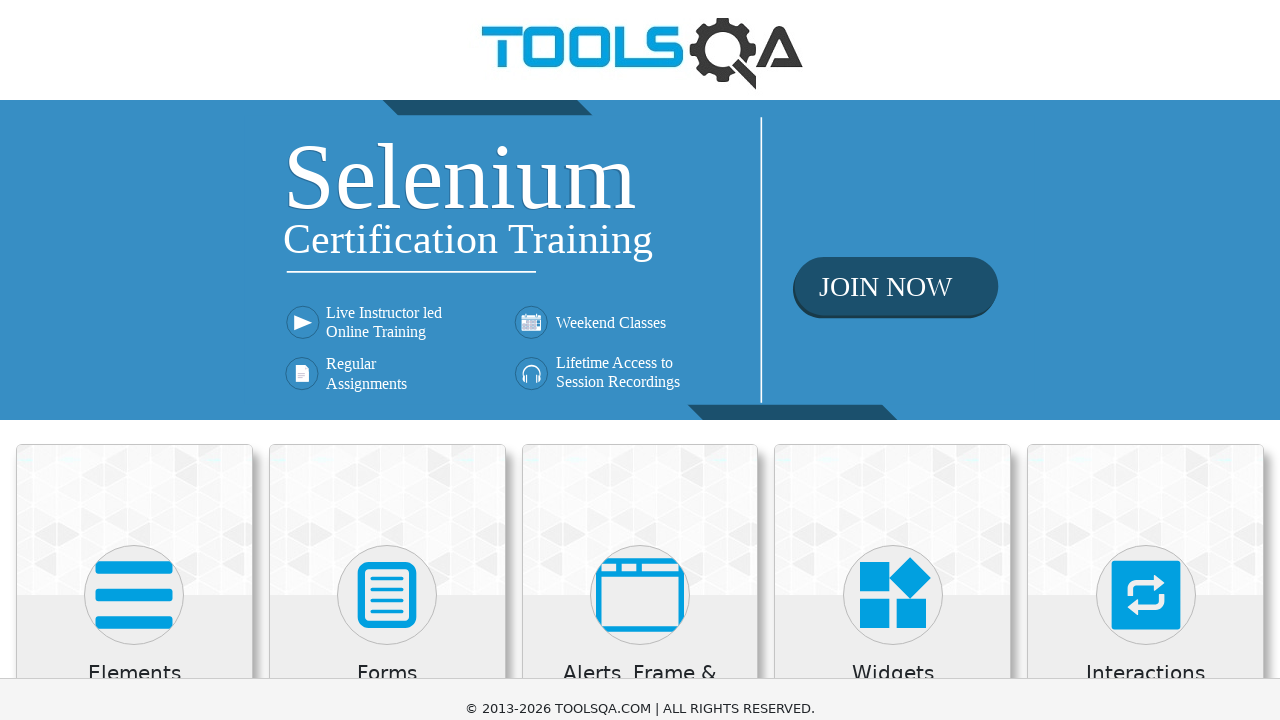

Clicked on 'Alerts, Frame & Windows' section at (640, 24) on h5:has-text("Alerts, Frame & Windows")
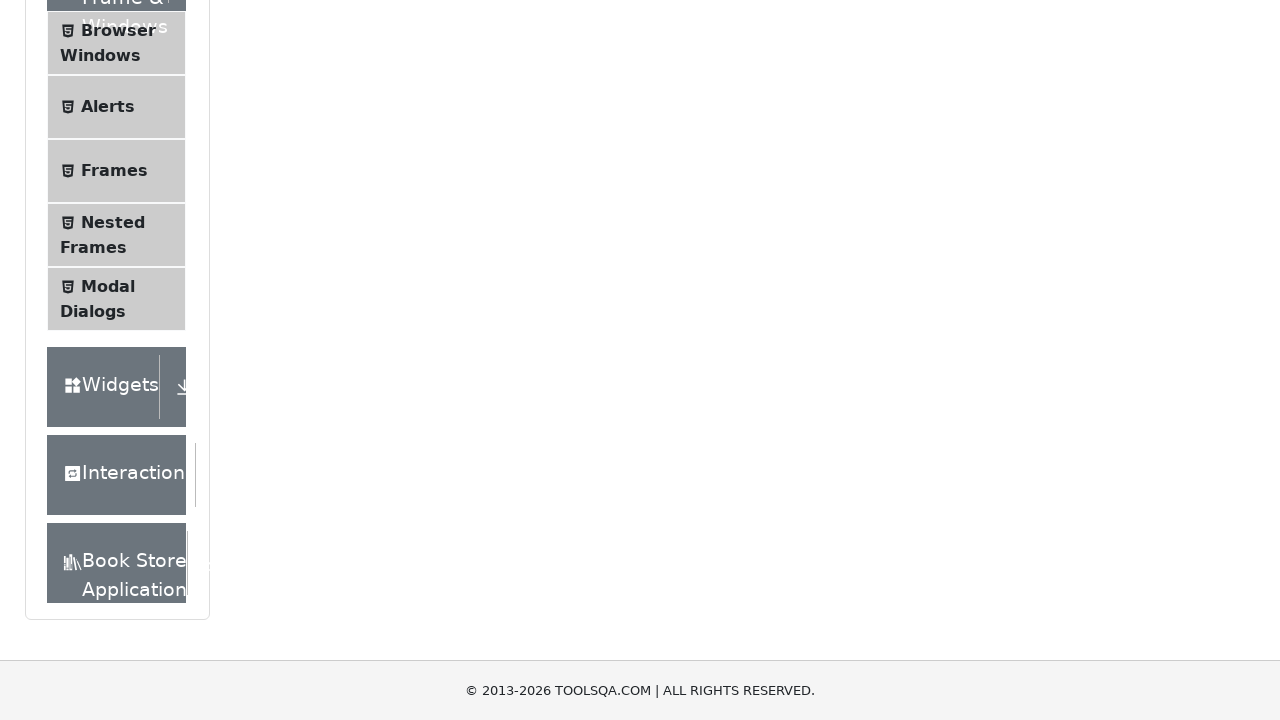

Clicked on 'Browser Windows' menu item at (118, 30) on text=Browser Windows
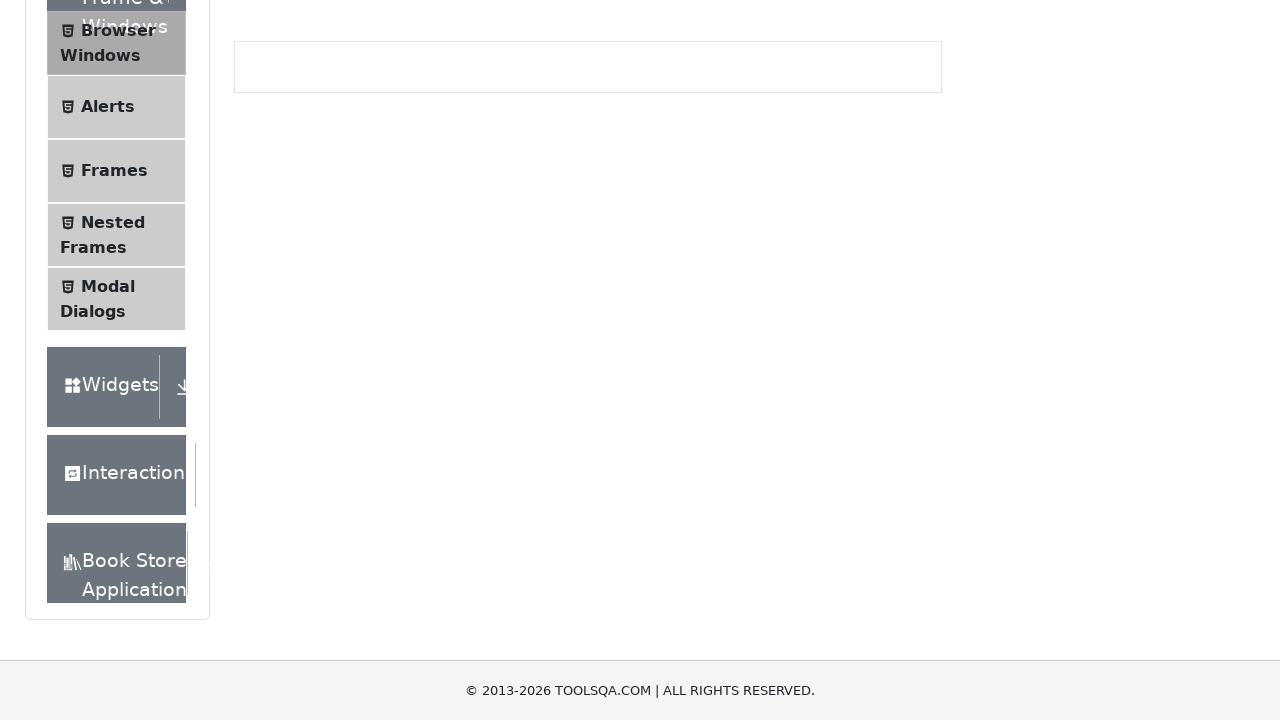

Clicked 'New Window' button to open a new browser window at (298, 304) on button:has-text("New Window")
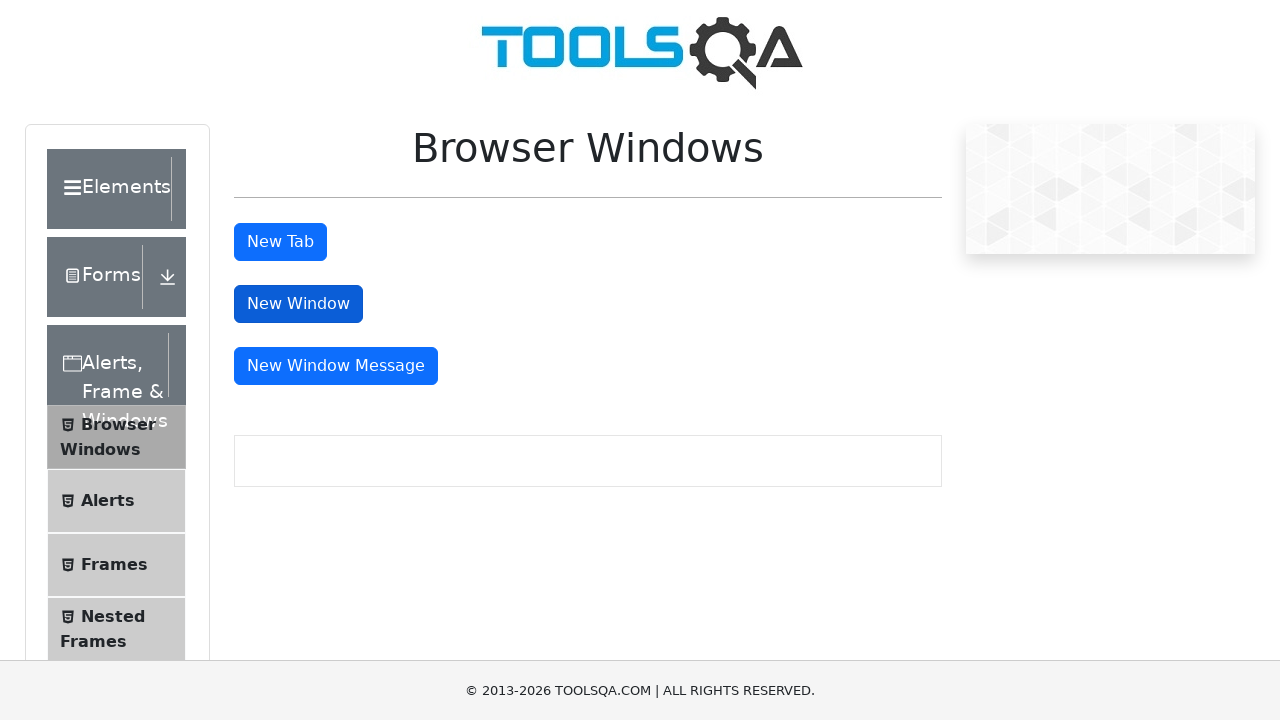

New window loaded and ready
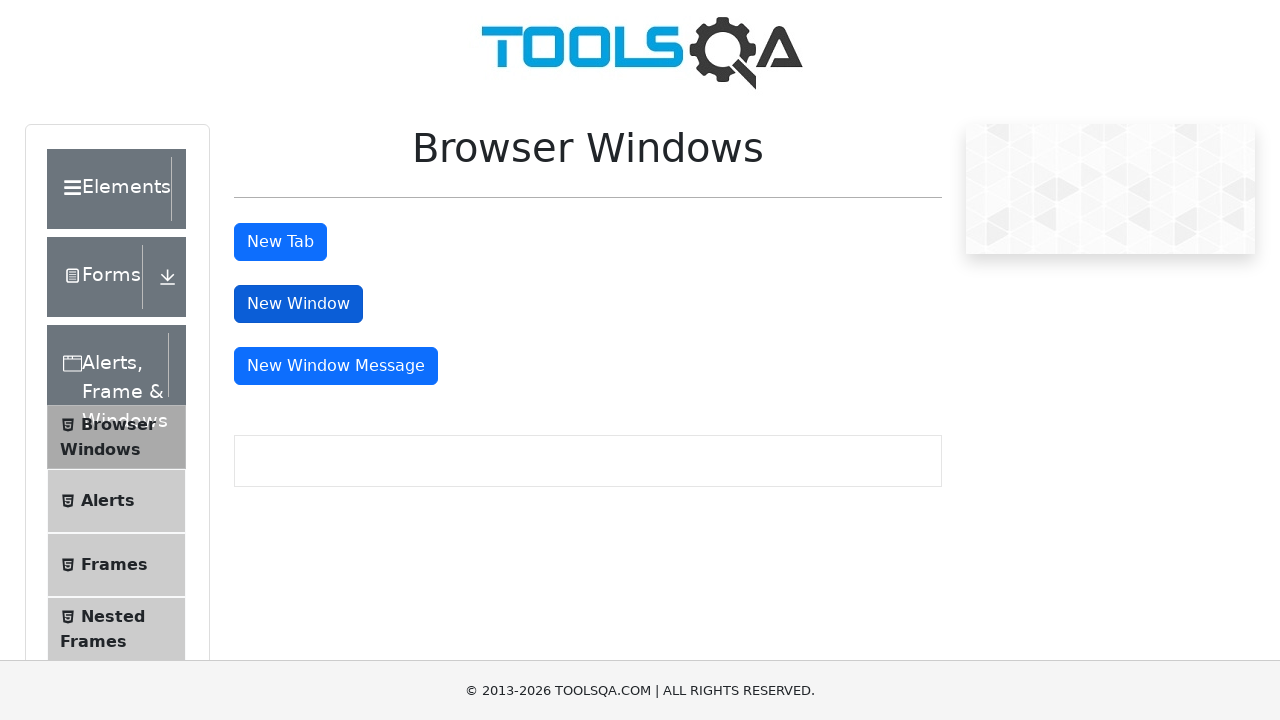

Retrieved text from new window body: 'This is a sample page...'
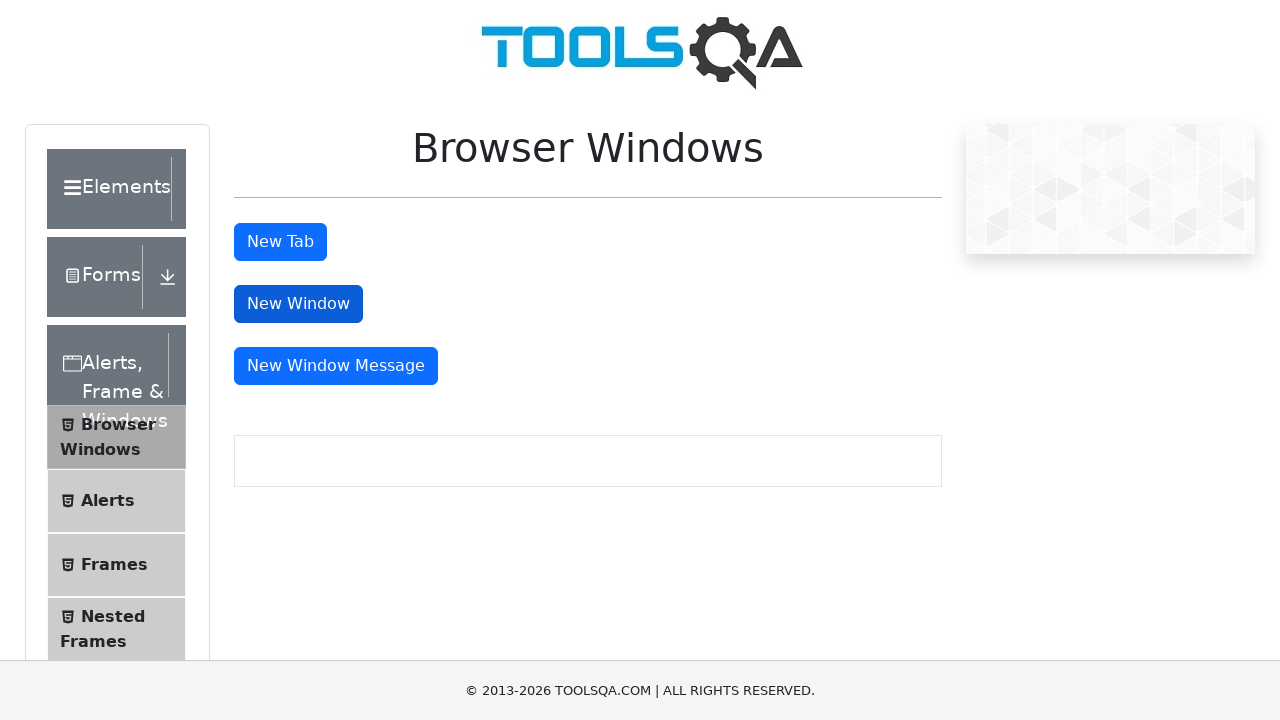

Closed the new window
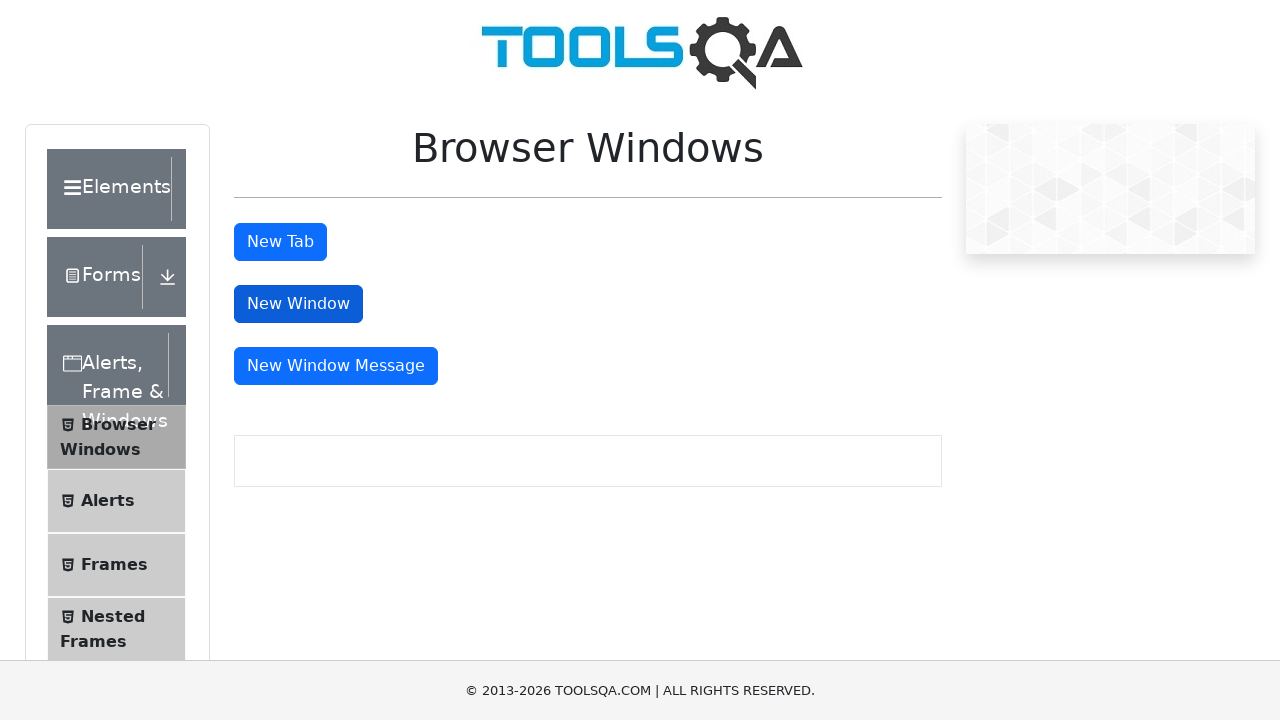

Verified that 'New Window' button is still visible in parent window
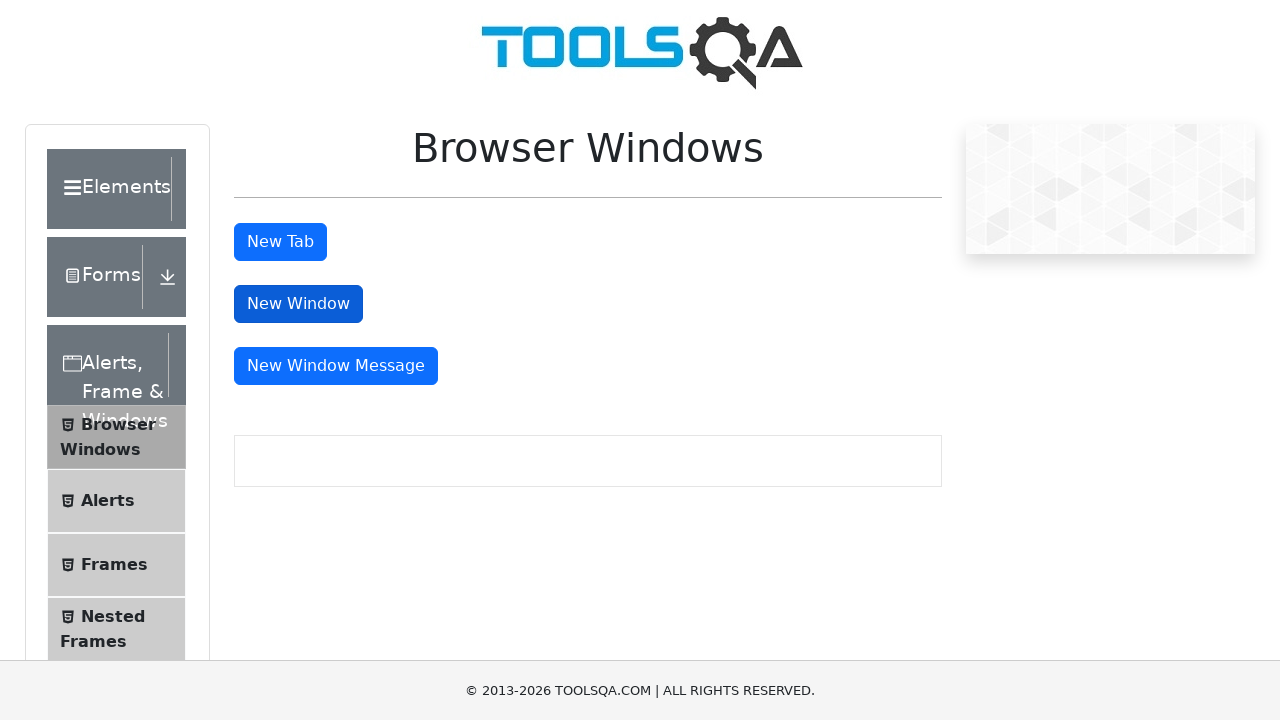

Verified that 'Browser Windows' label is still visible in parent window
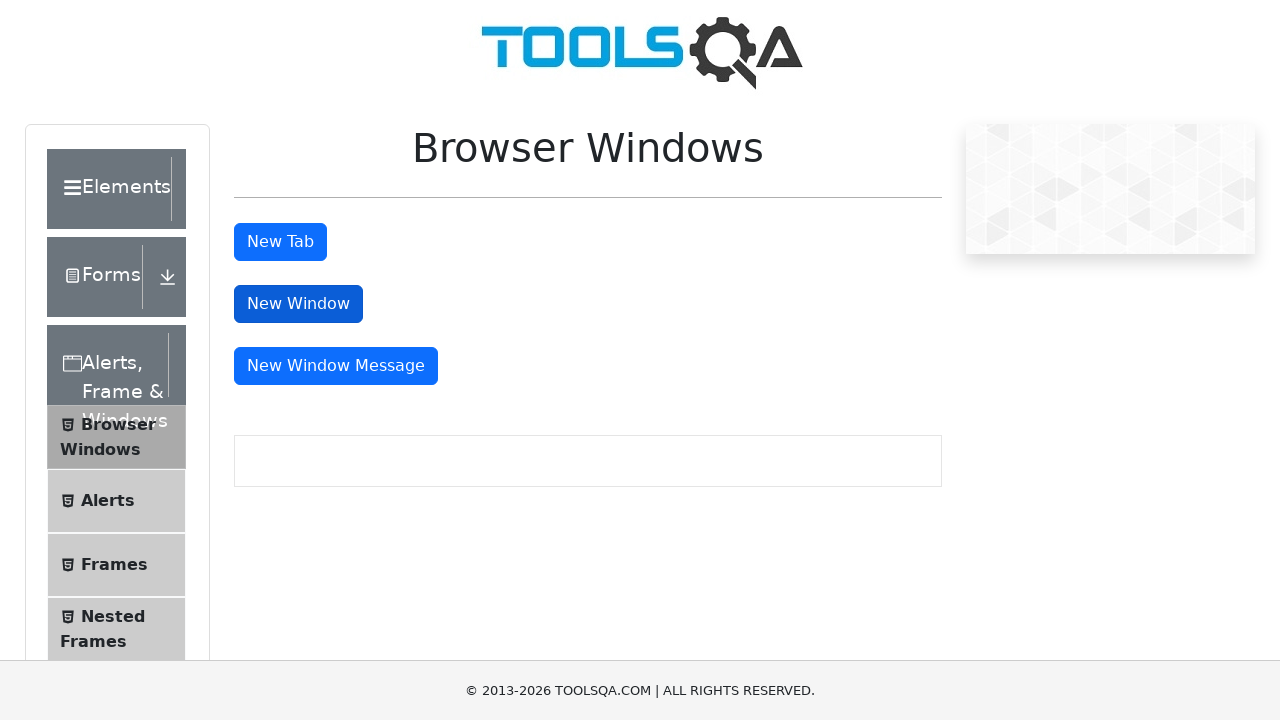

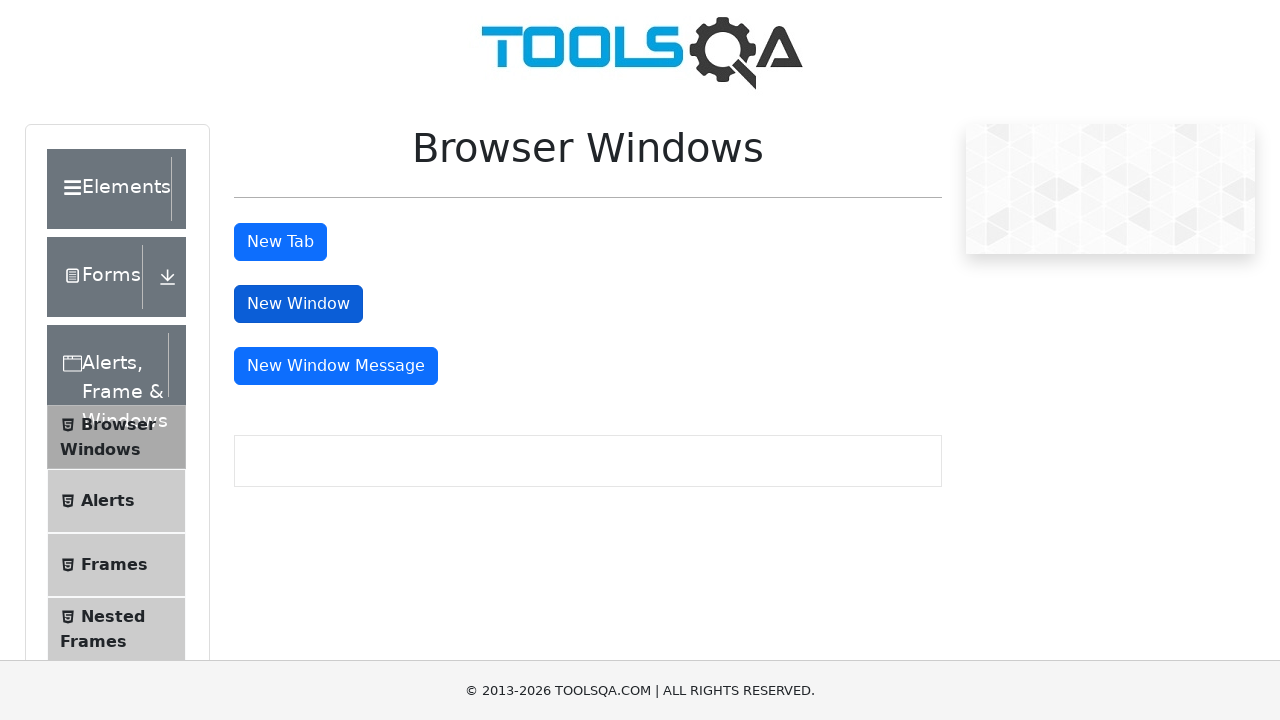